Verifies that the "No" radio button is disabled and cannot be selected

Starting URL: https://demoqa.com/radio-button

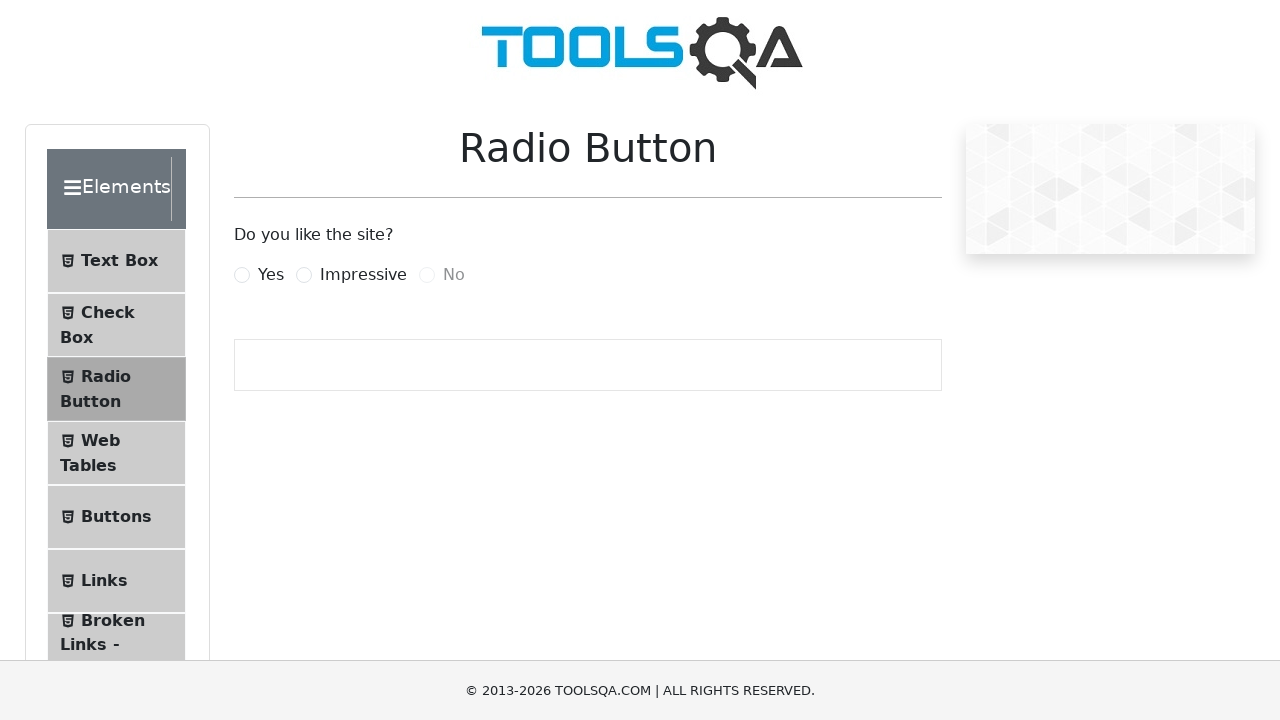

Navigated to radio button demo page
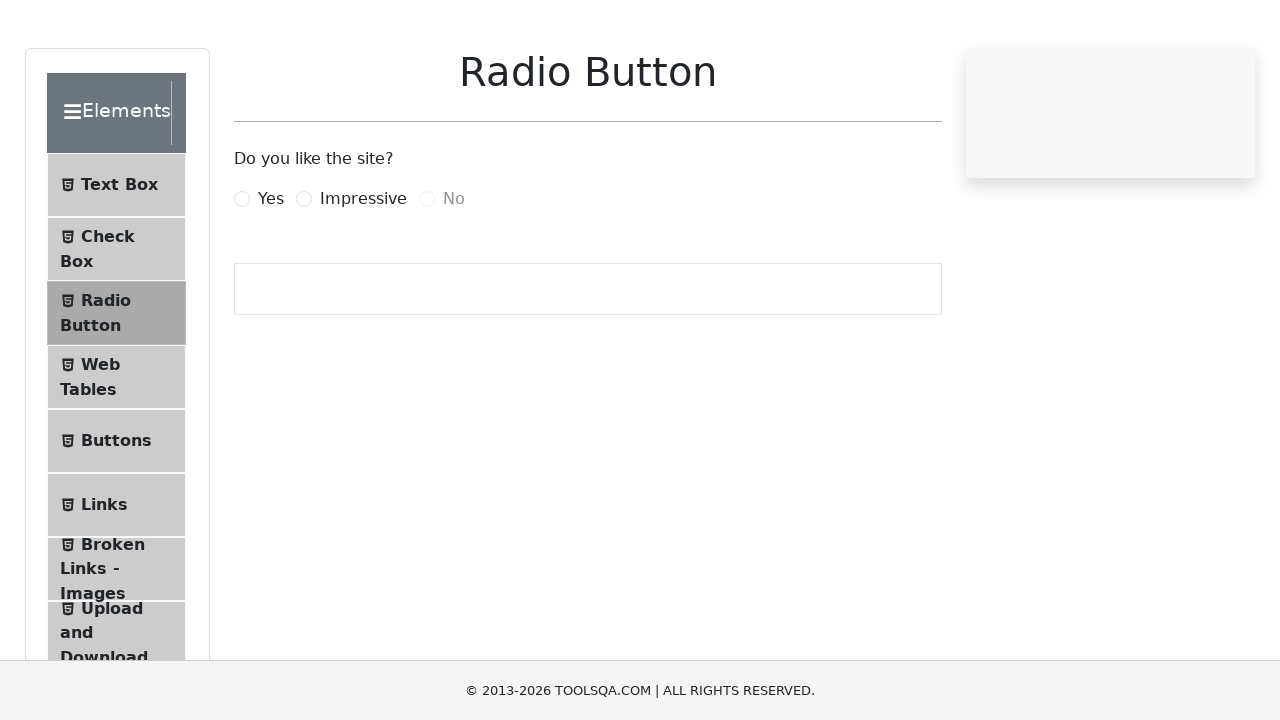

Located the 'No' radio button element
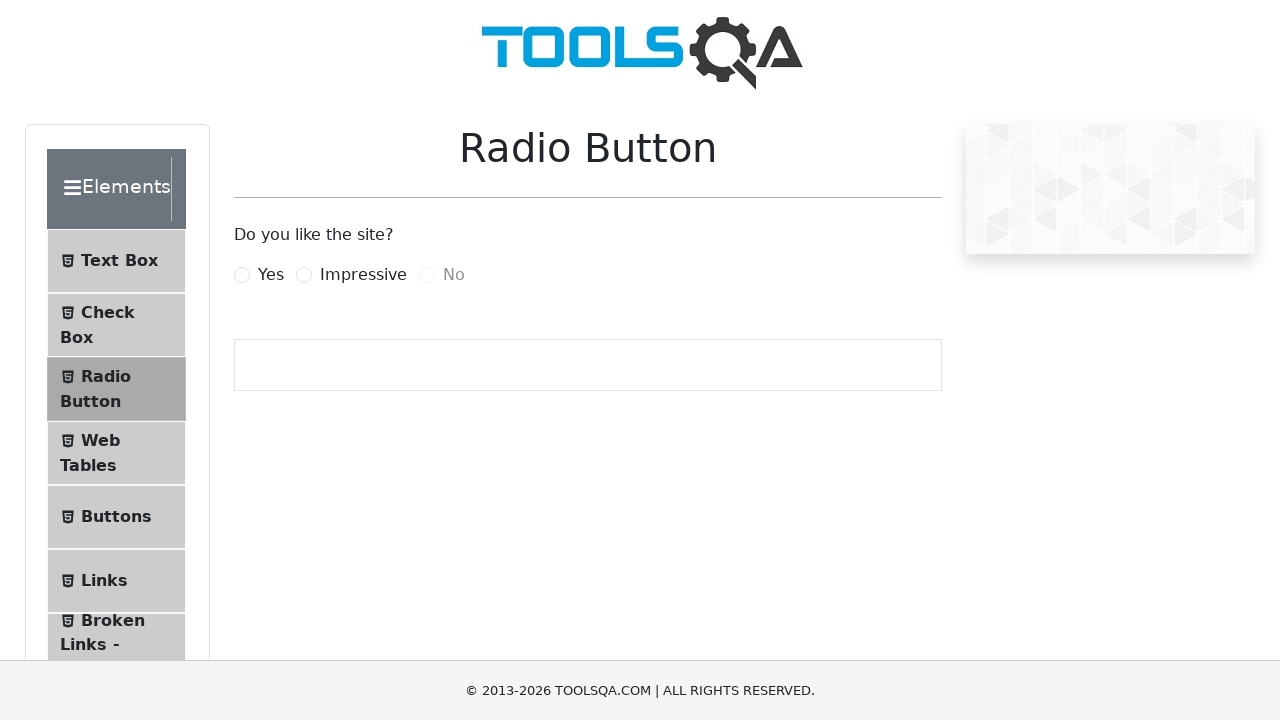

Verified that the 'No' radio button is disabled
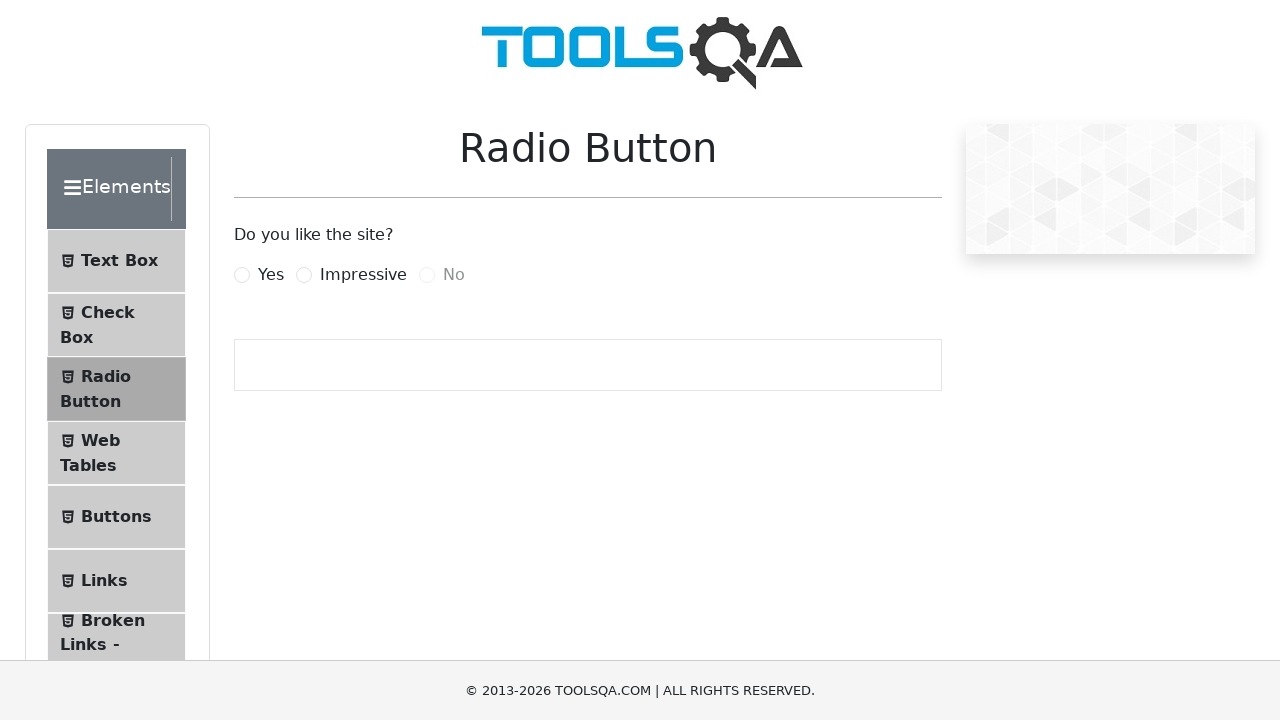

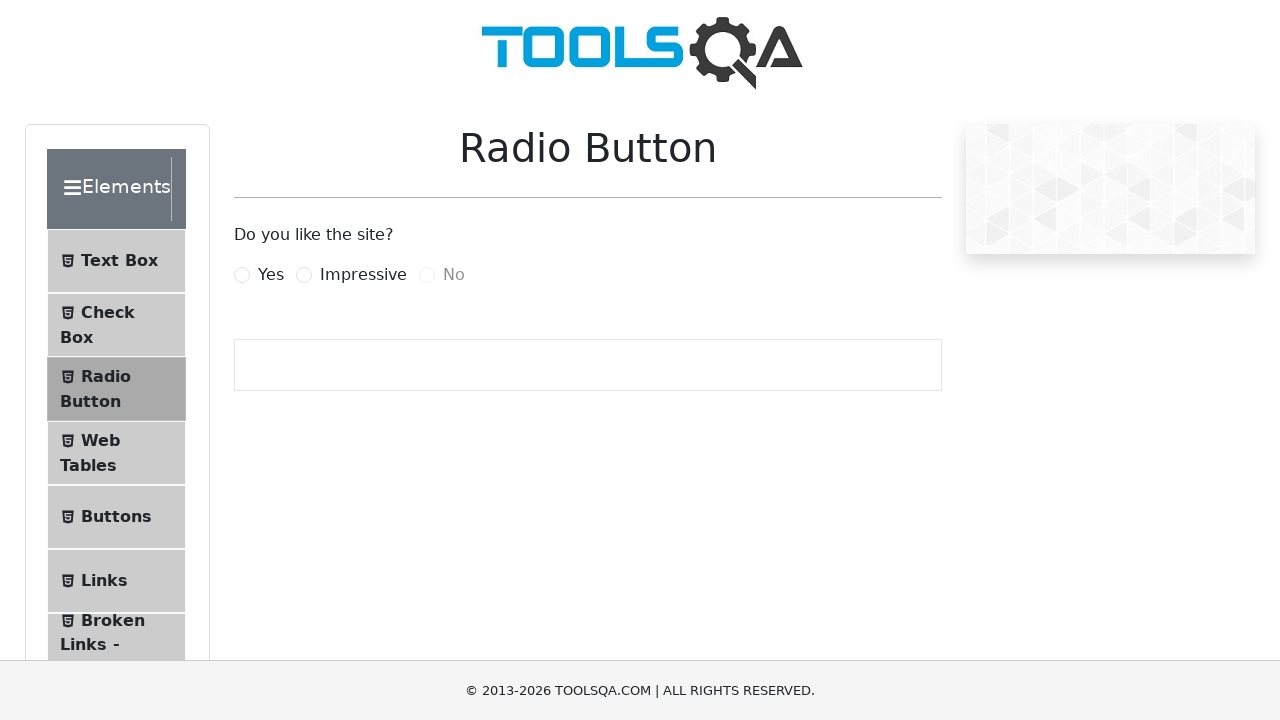